Tests a math exercise page by reading two numbers, calculating their sum, selecting the result from a dropdown, and submitting the form

Starting URL: http://suninjuly.github.io/selects2.html

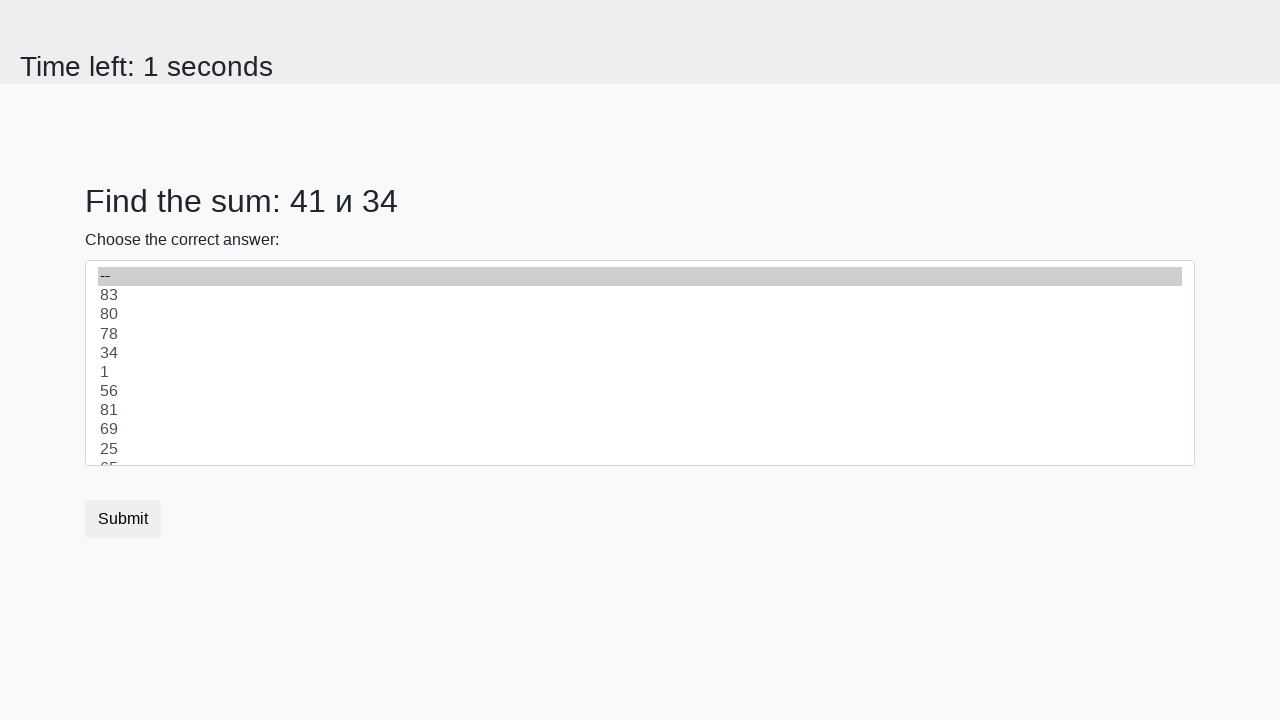

Read first number from page
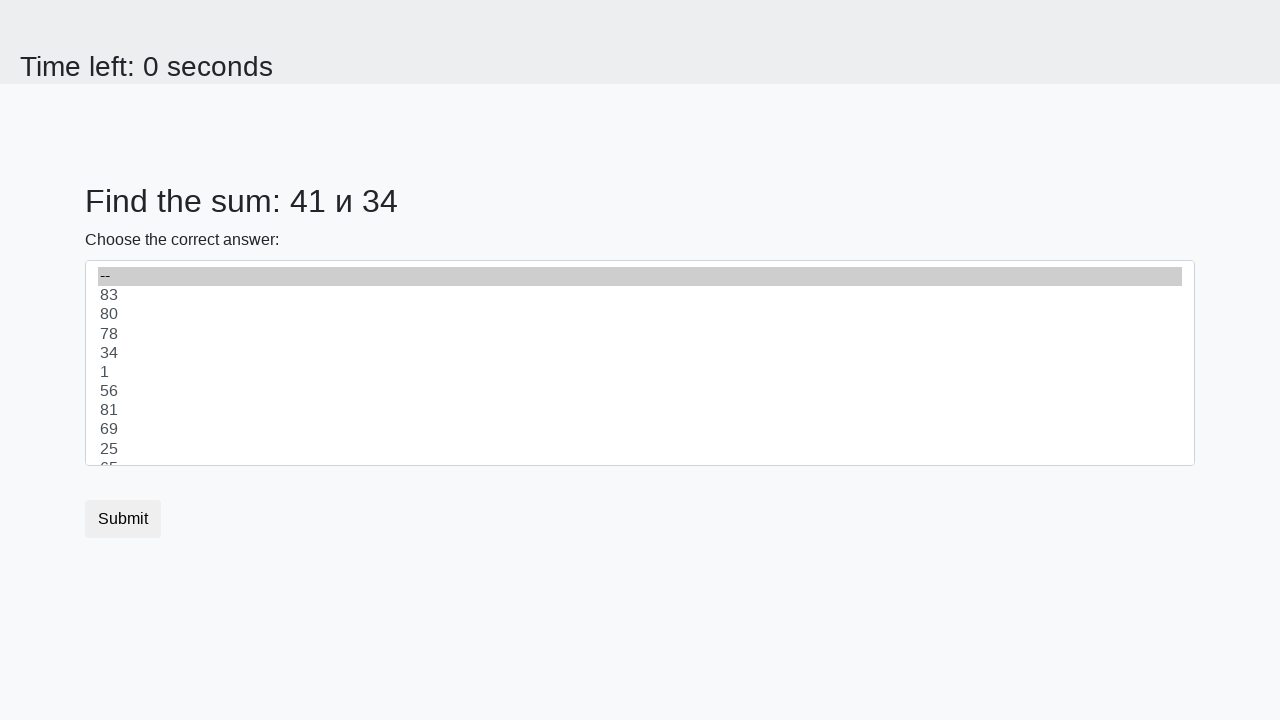

Read second number from page
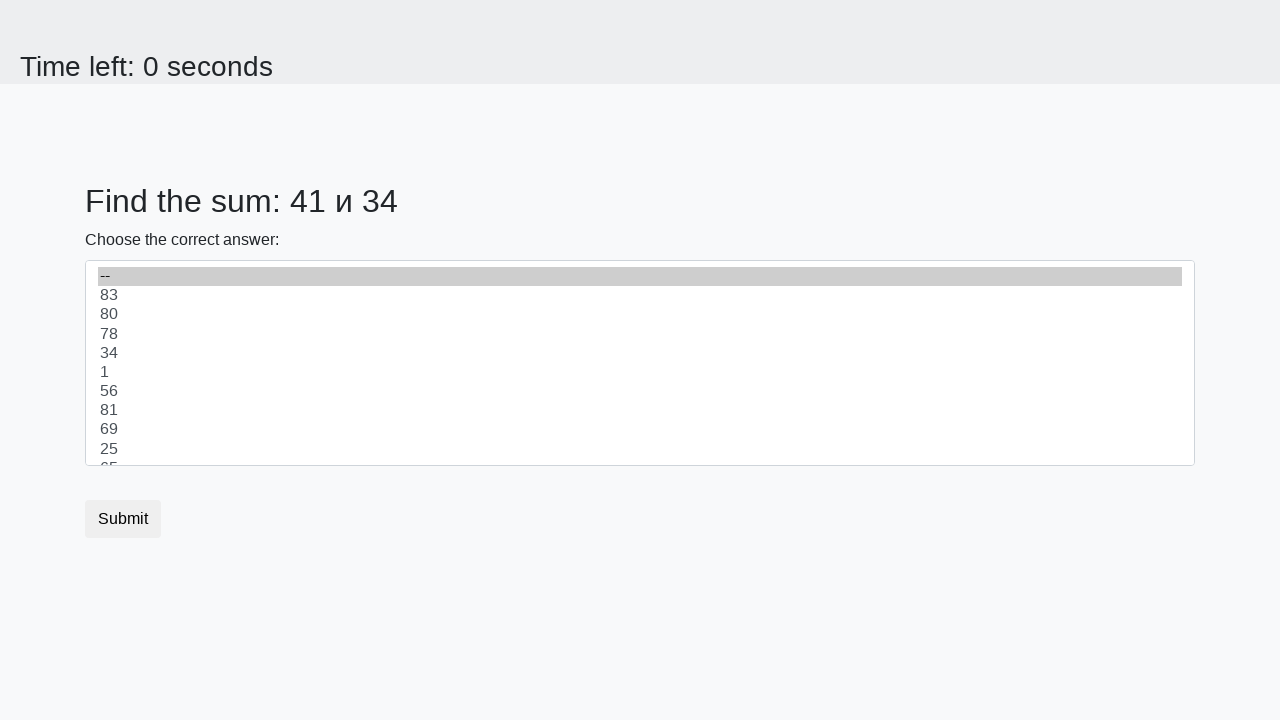

Calculated sum: 41 + 34 = 75
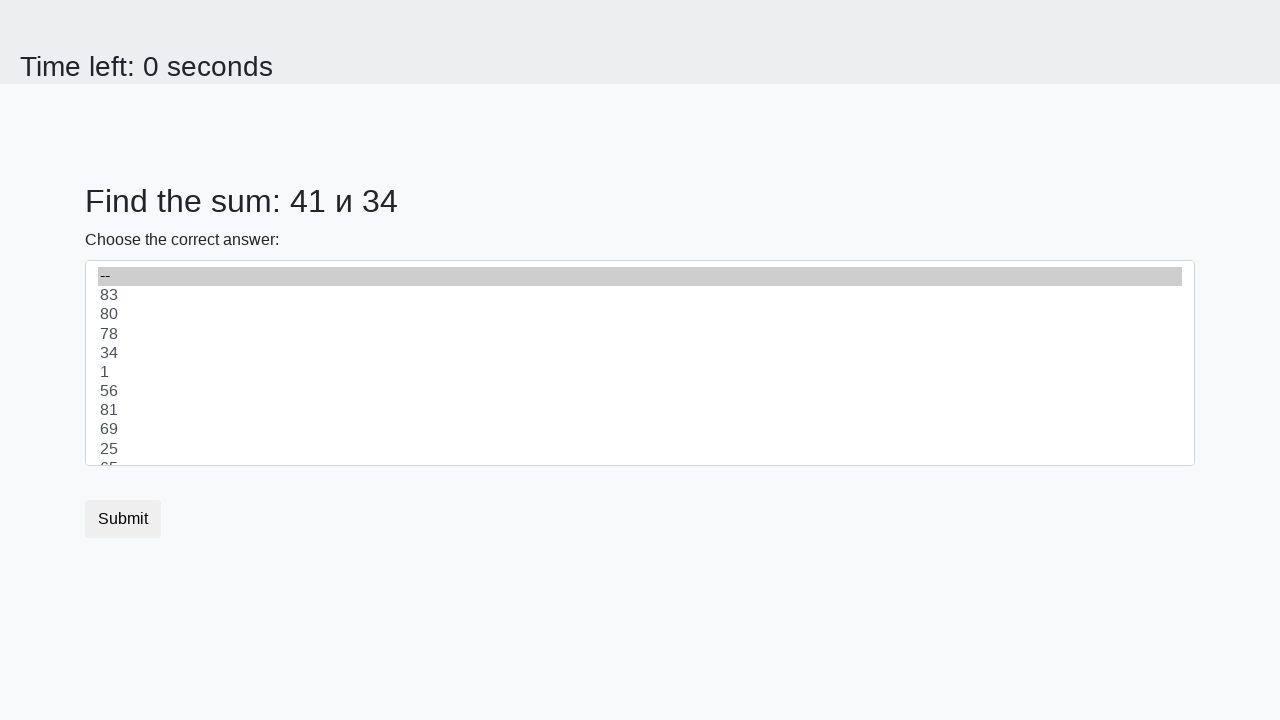

Selected 75 from dropdown on select
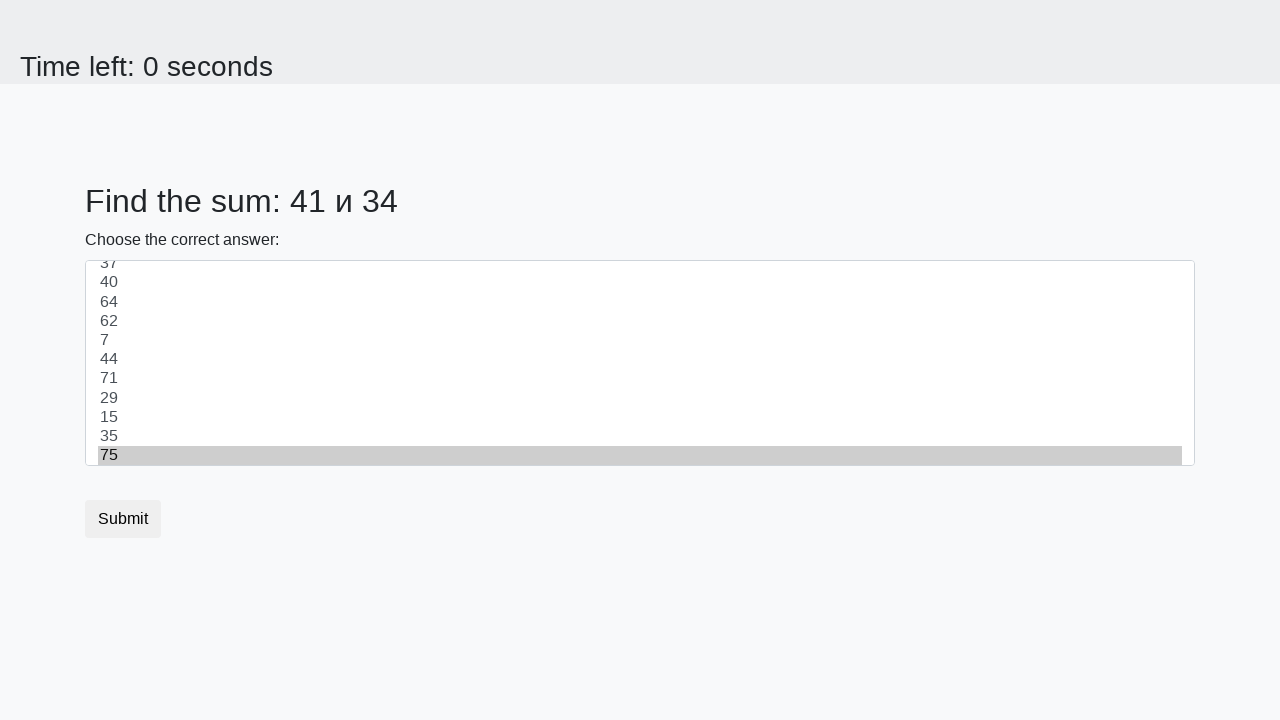

Clicked submit button to complete form at (123, 519) on button[type='submit']
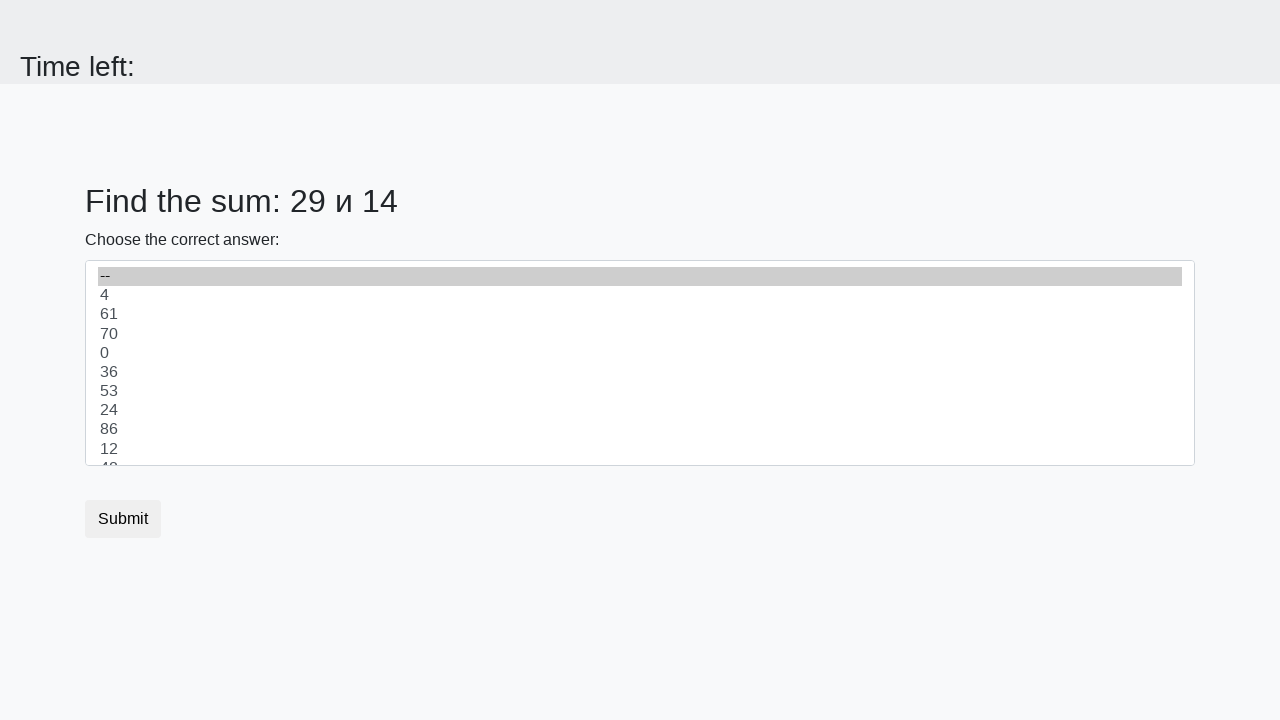

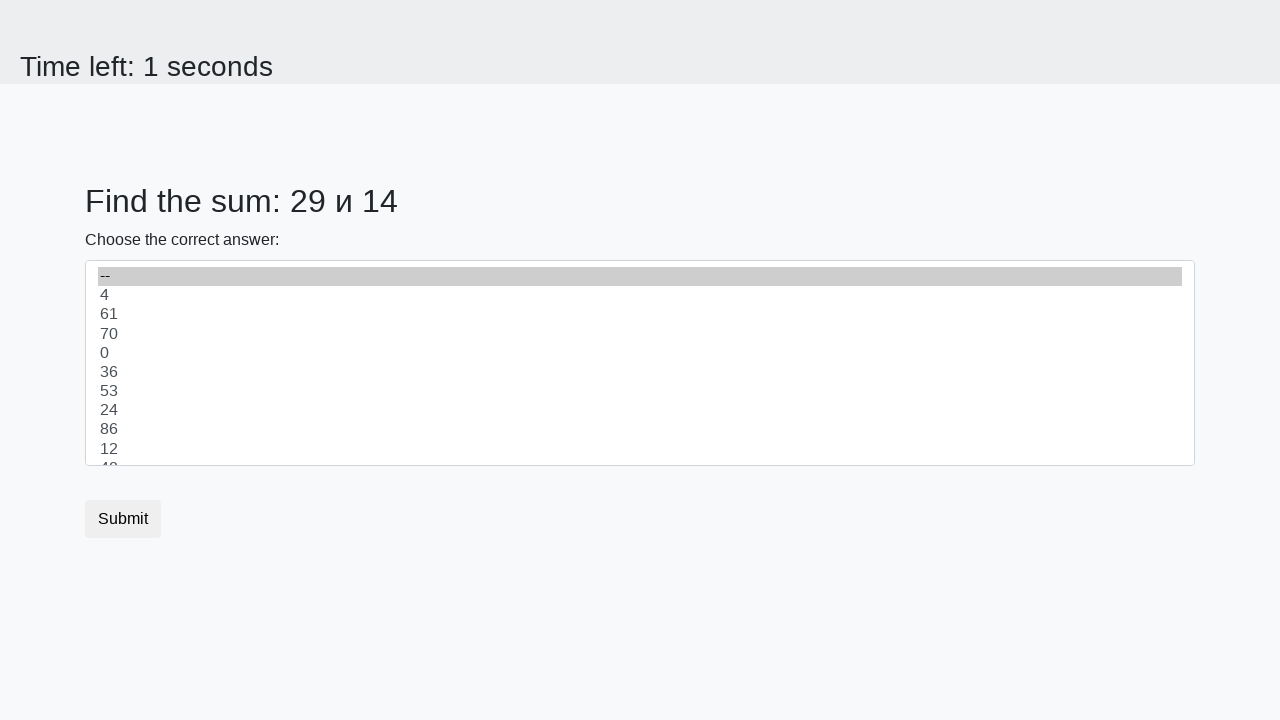